Tests handling of child browser popups by clicking a button that opens a new window, switching to the child window to perform a search, closing it, then switching back to the main window and clicking the home link.

Starting URL: https://skpatro.github.io/demo/links/

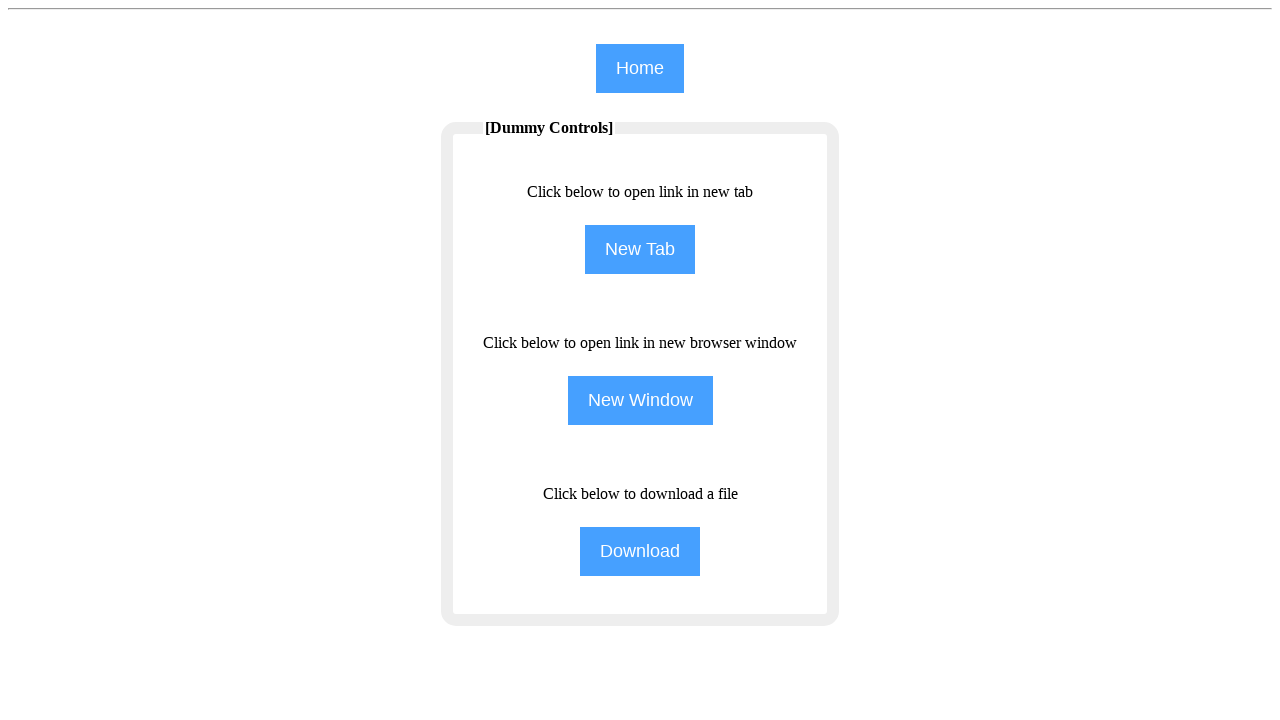

Clicked button to open child browser popup at (640, 400) on input[name='NewWindow']
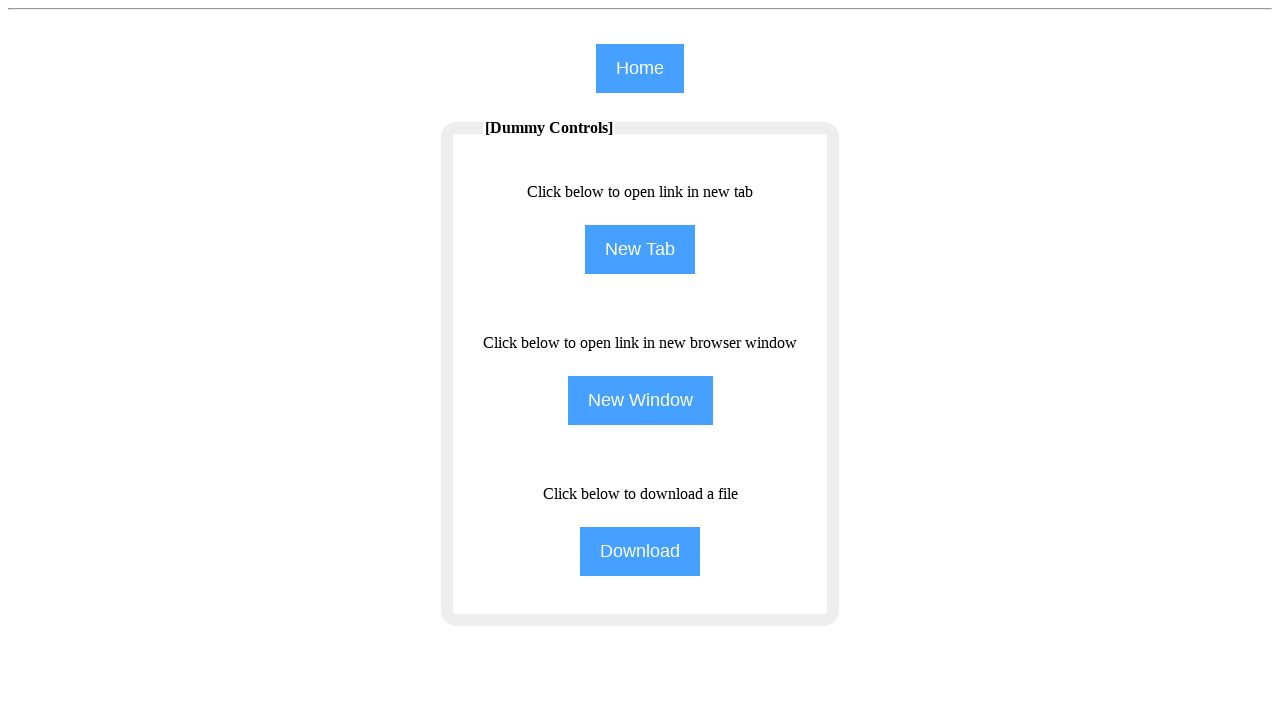

Child window/popup opened and captured
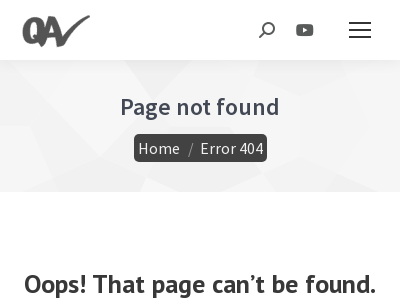

Child window page loaded completely
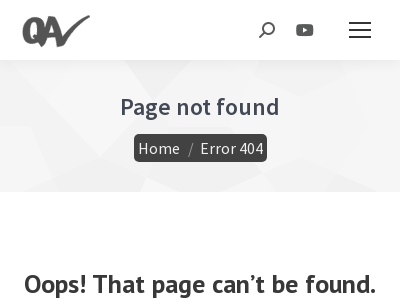

Filled search field with 'selenium' in child window on input#the7-search
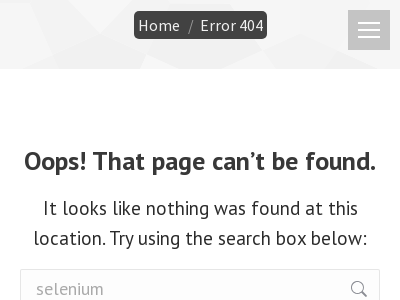

Closed child browser popup
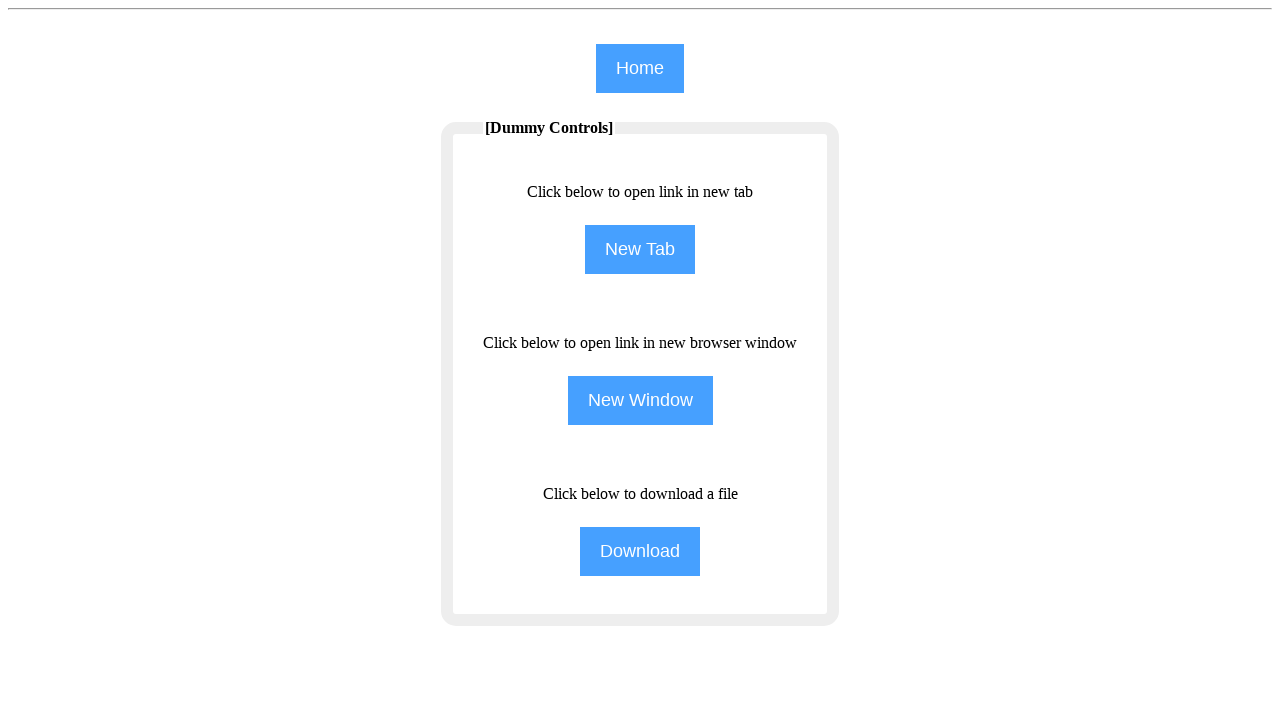

Clicked home link on main window to return to starting page at (640, 68) on input[name='home']
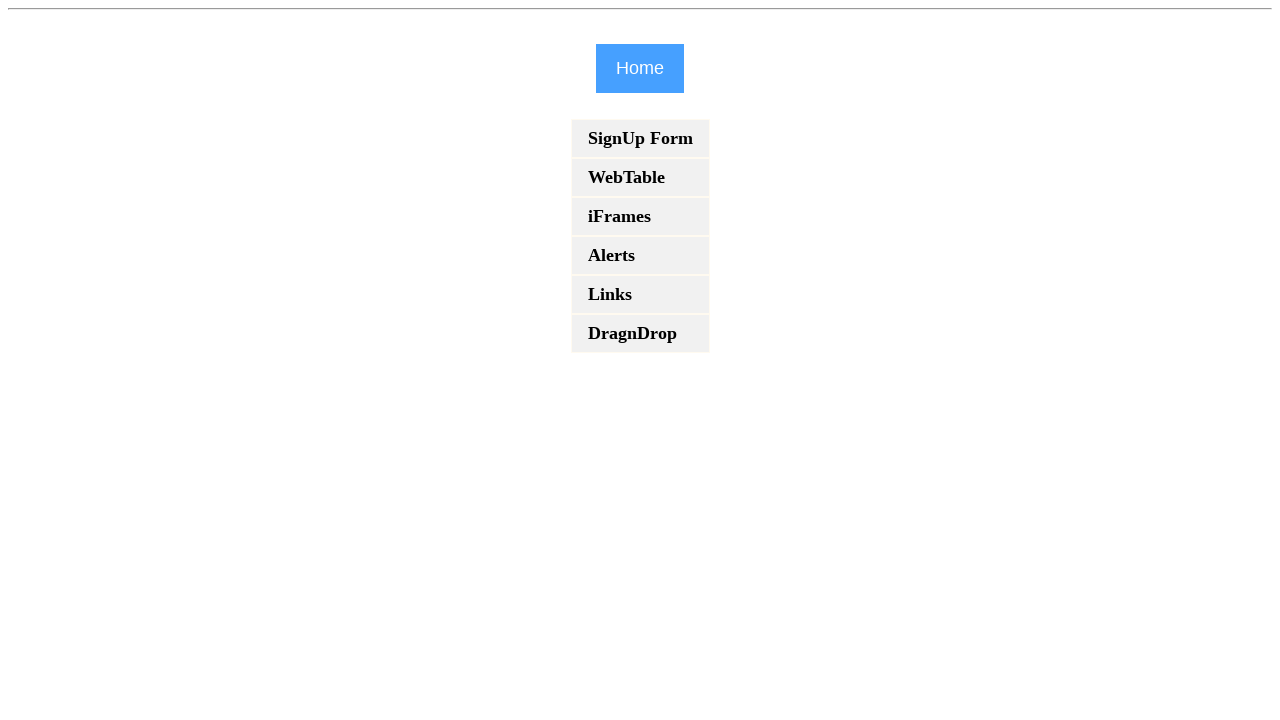

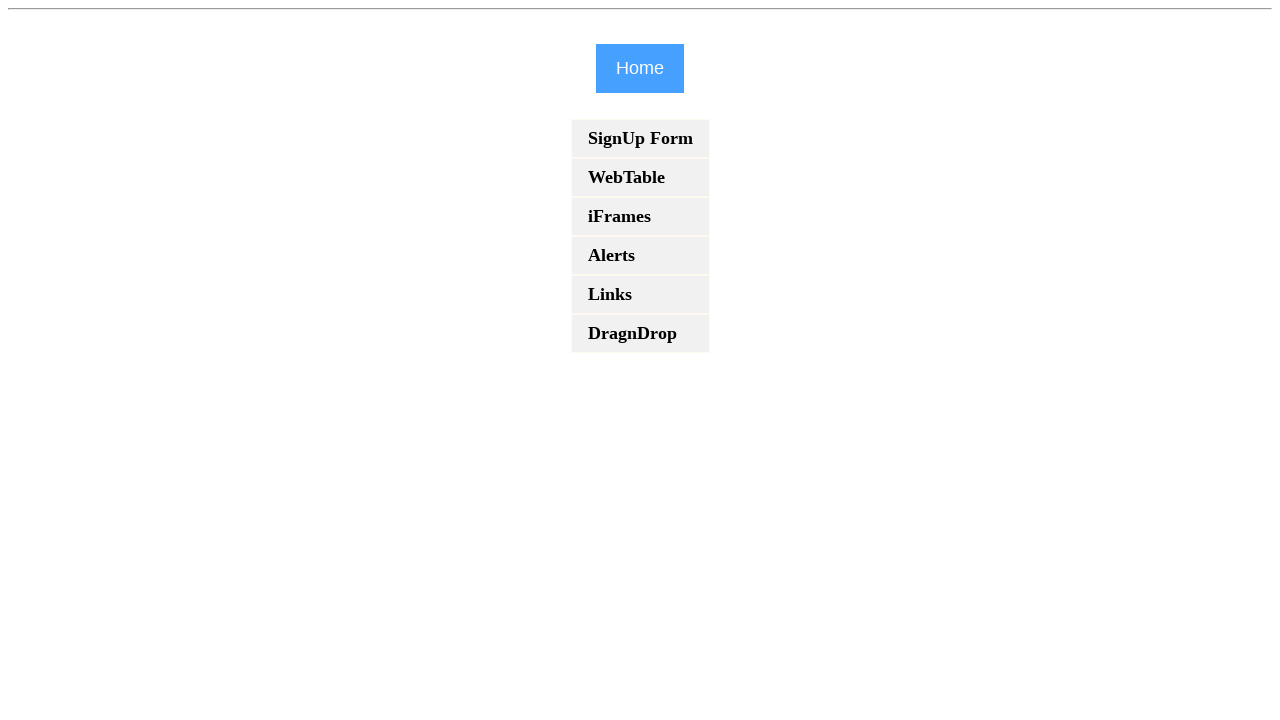